Navigates to the Equitypandit historical data page for RELIANCE stock and verifies that the stock price element is displayed on the page.

Starting URL: https://www.equitypandit.com/historical-data/RELIANCE

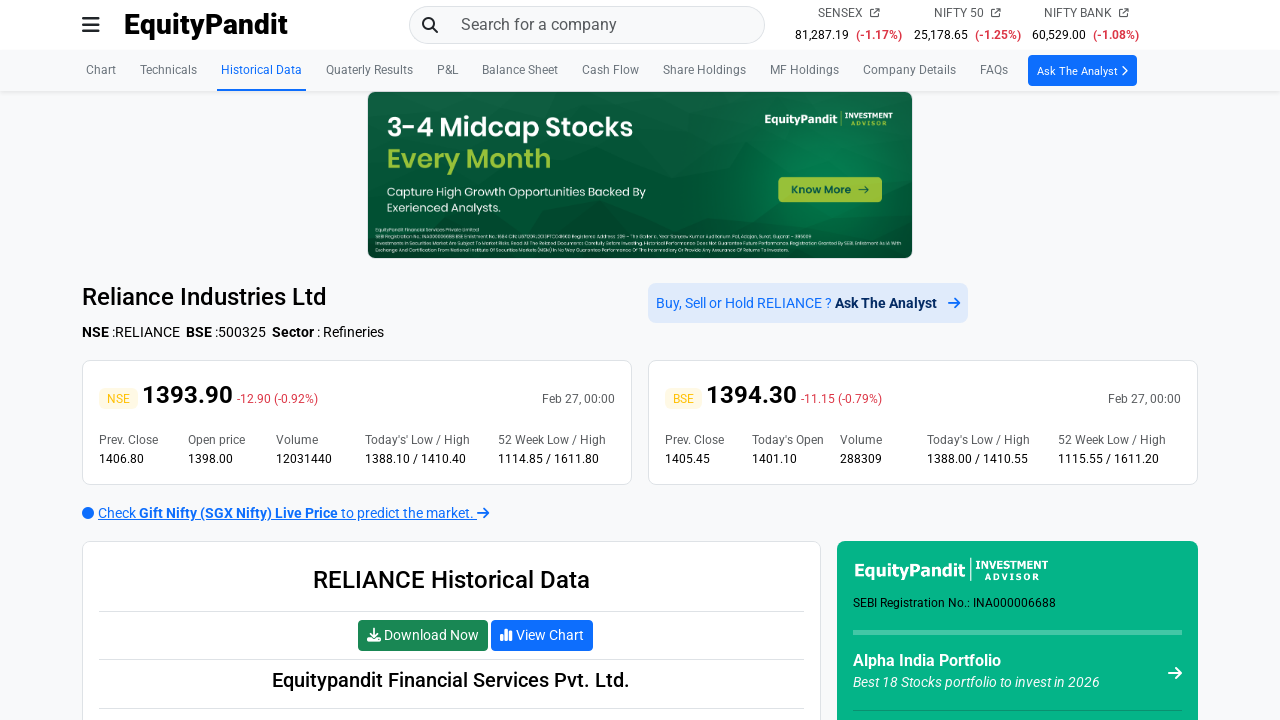

Navigated to Equitypandit historical data page for RELIANCE stock
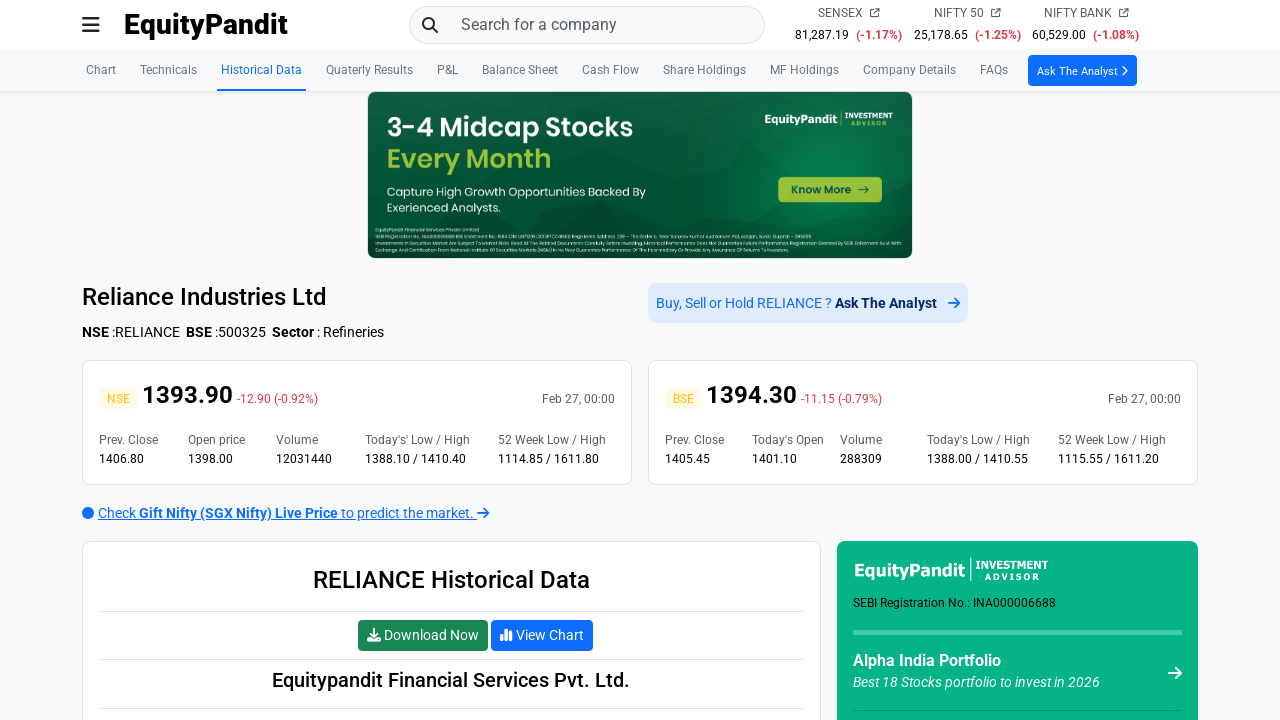

Stock price element loaded on the page
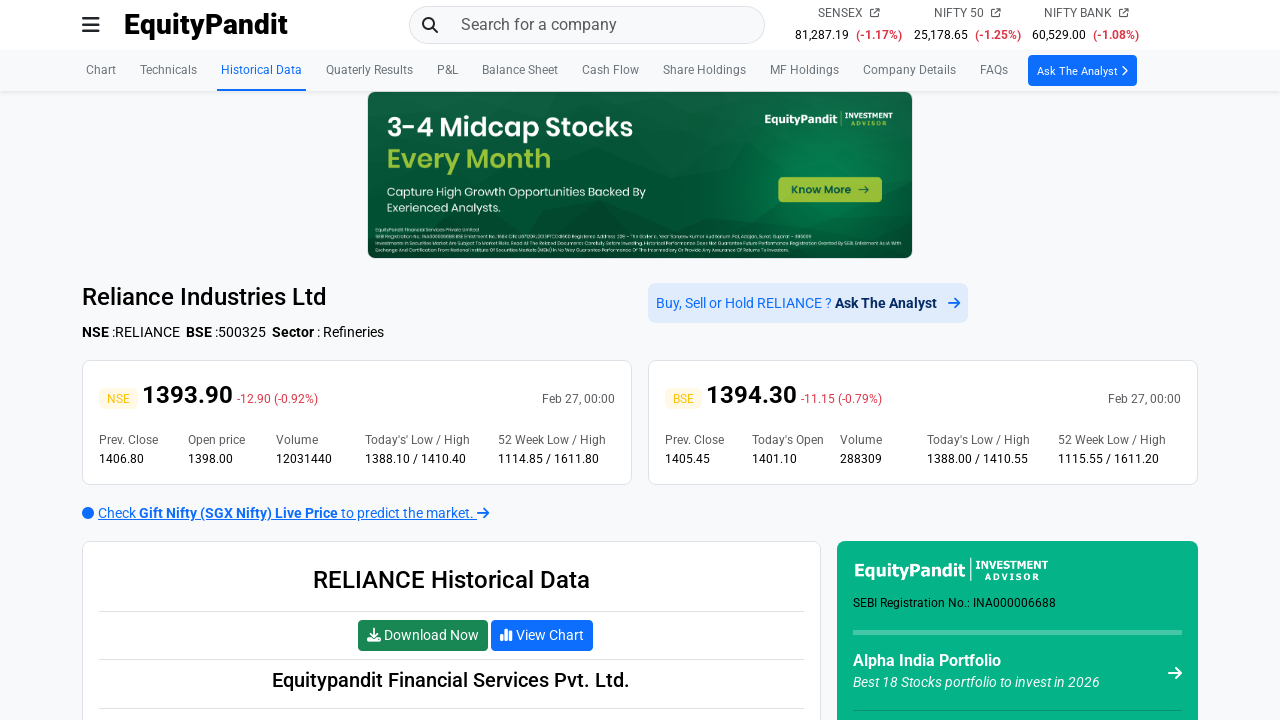

Verified that stock price element is displayed
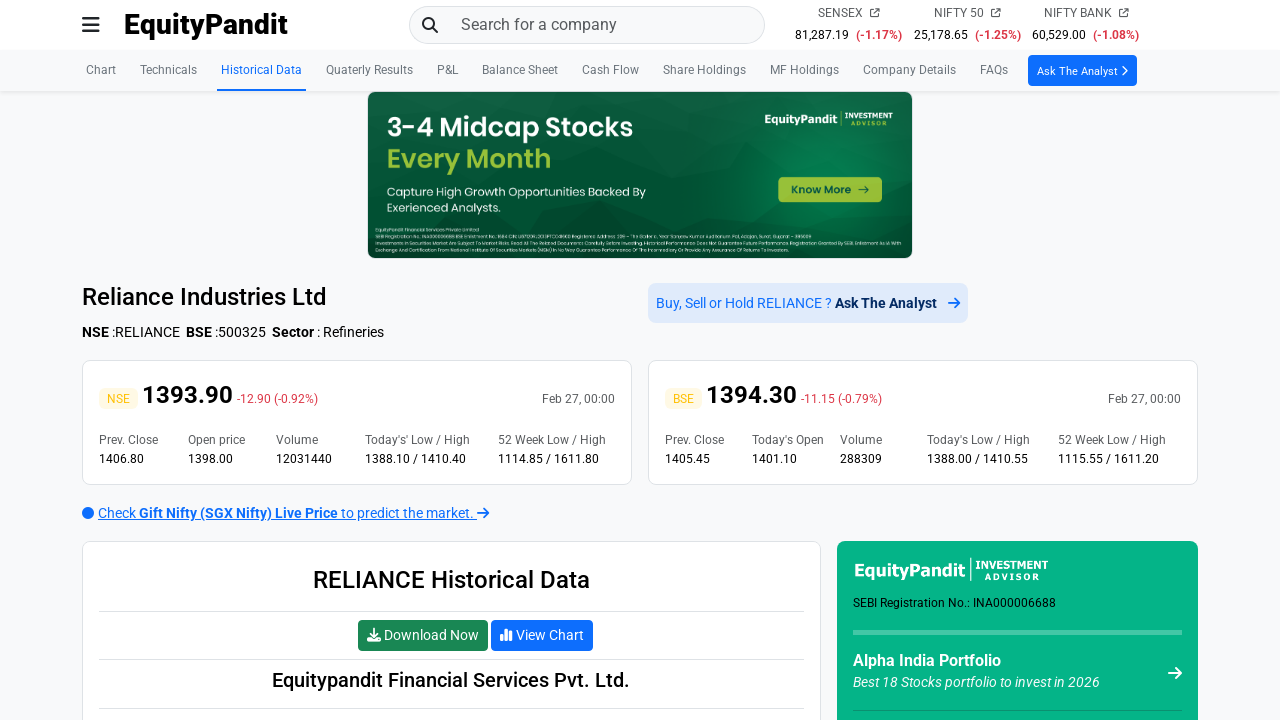

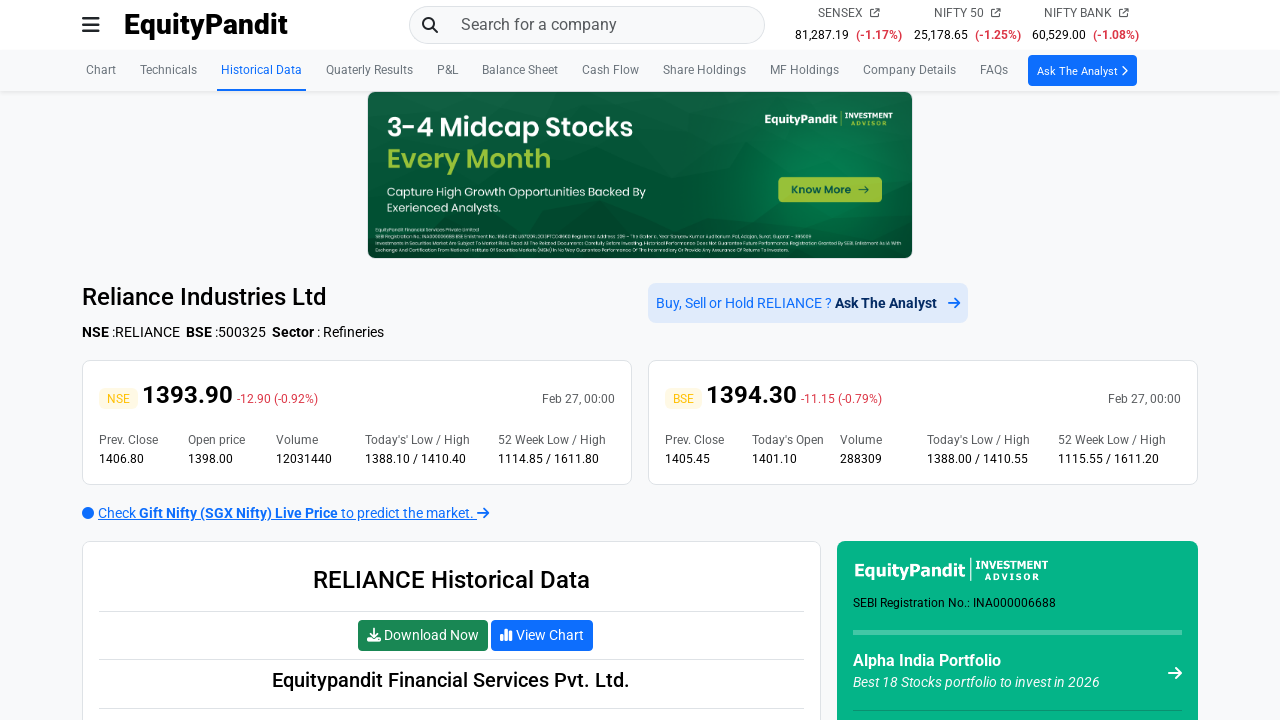